Tests keyboard actions by typing text in the first textarea, selecting all with Ctrl+A, copying with Ctrl+C, tabbing to the next field, and pasting with Ctrl+V to demonstrate copy-paste functionality between text areas.

Starting URL: https://text-compare.com/

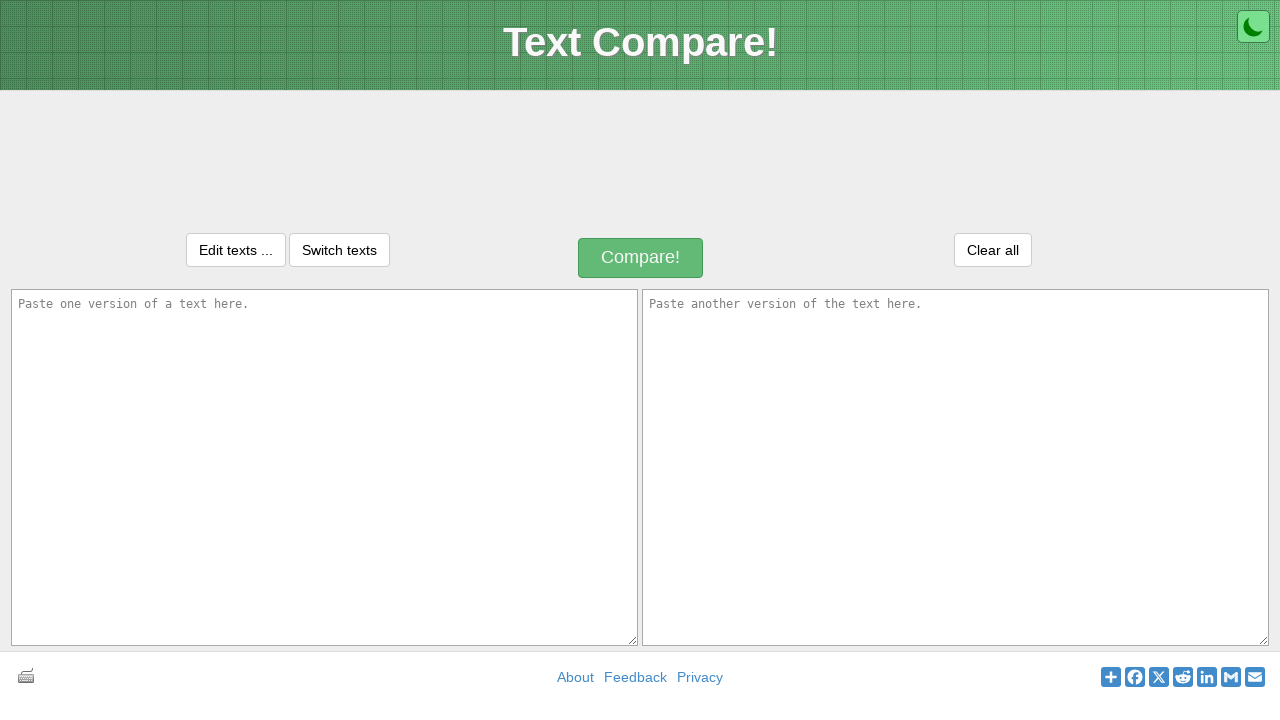

Filled first textarea with 'WELCOME TO AUTOMATION' on textarea#inputText1
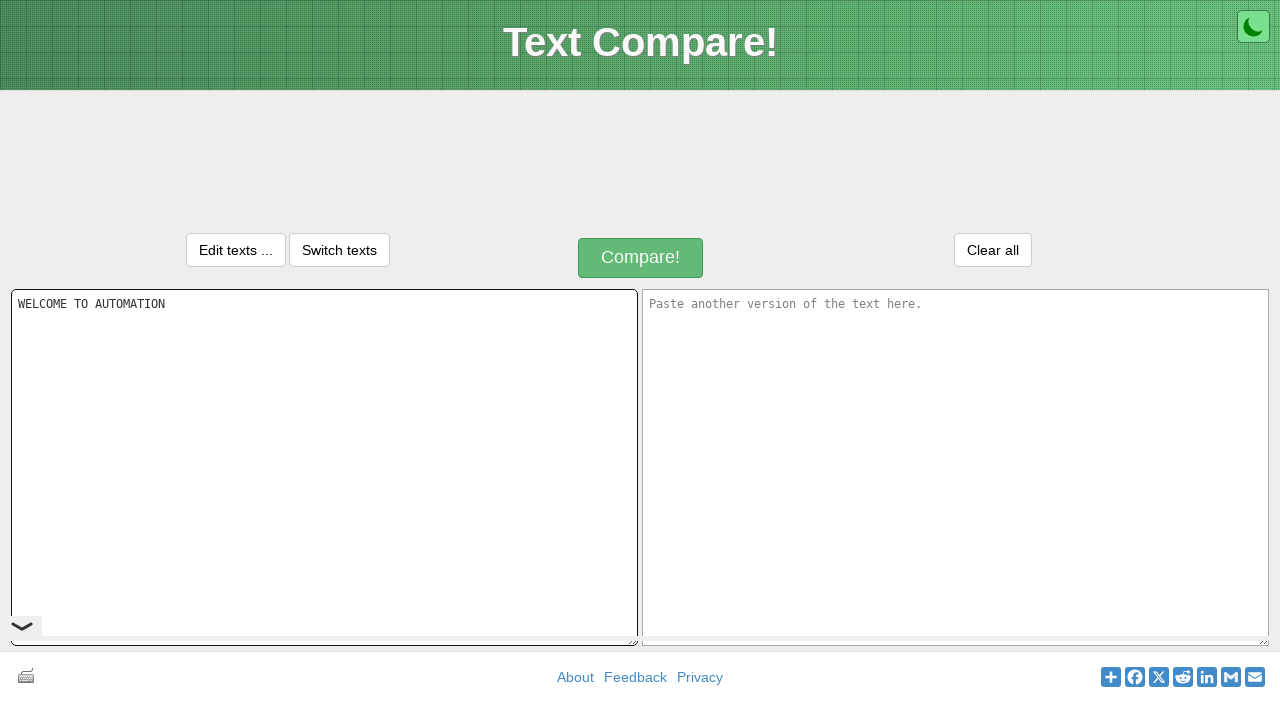

Clicked on first textarea to ensure focus at (324, 467) on textarea#inputText1
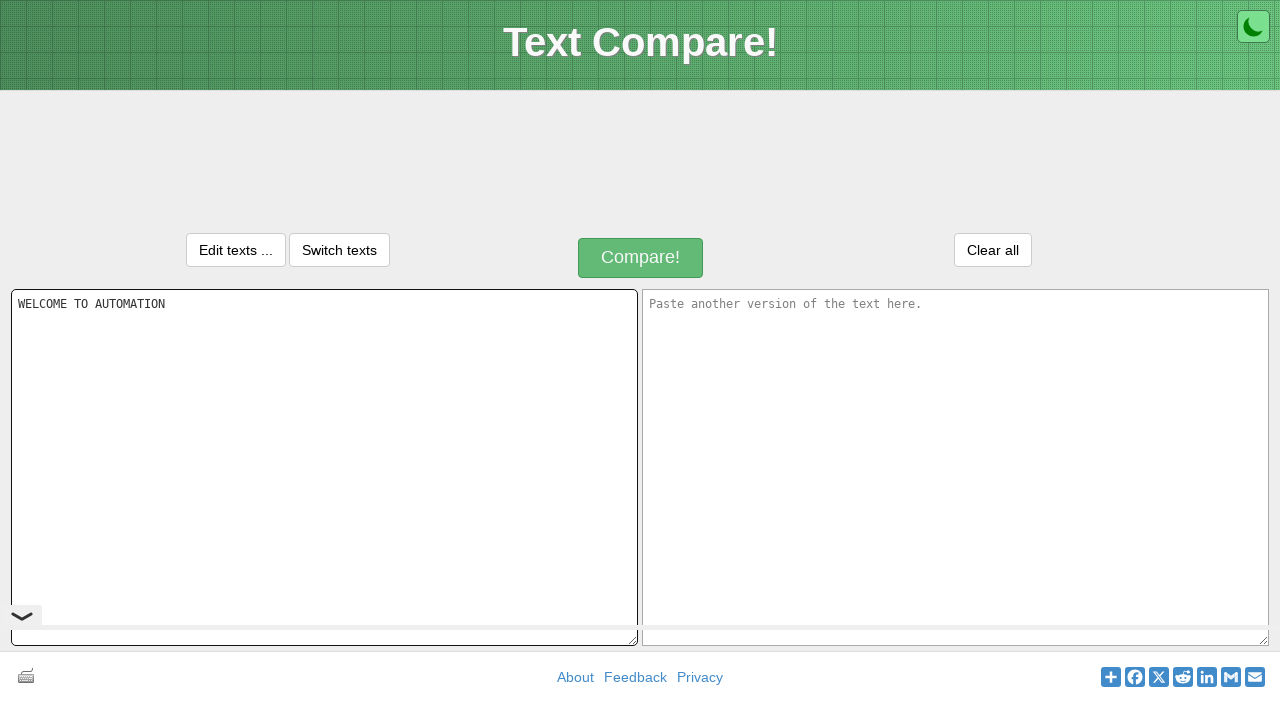

Selected all text in first textarea with Ctrl+A
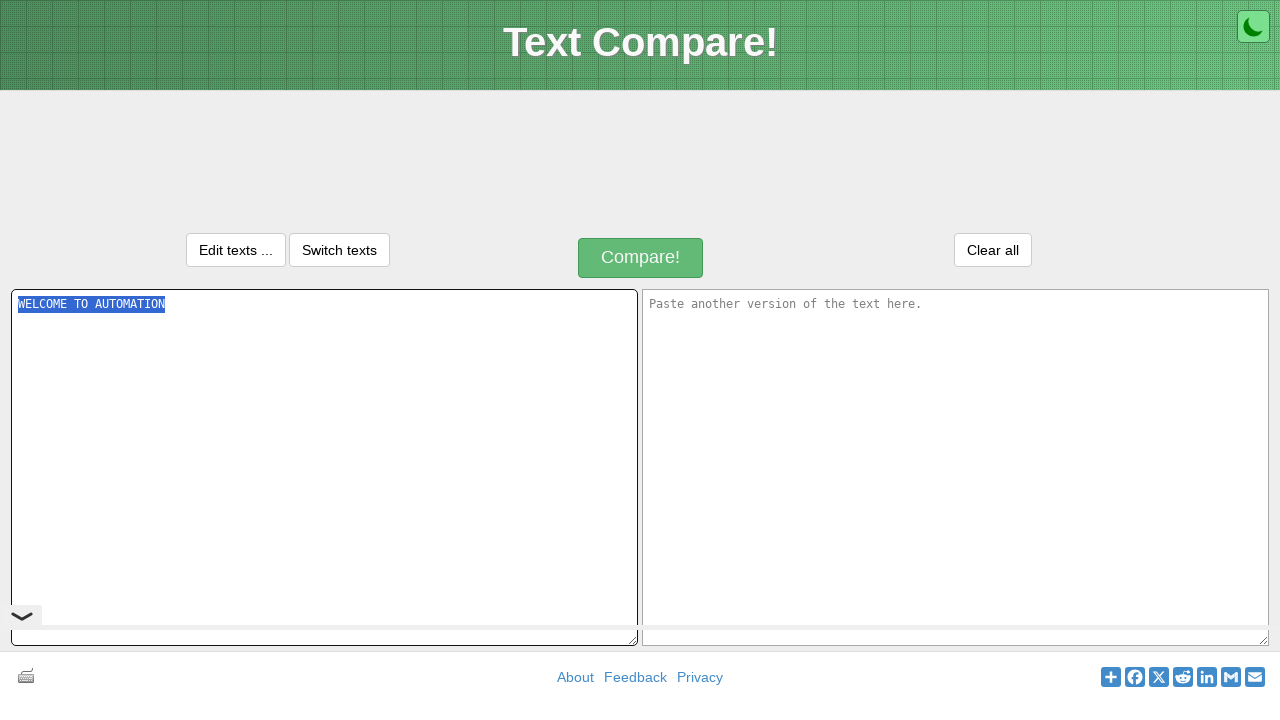

Copied selected text with Ctrl+C
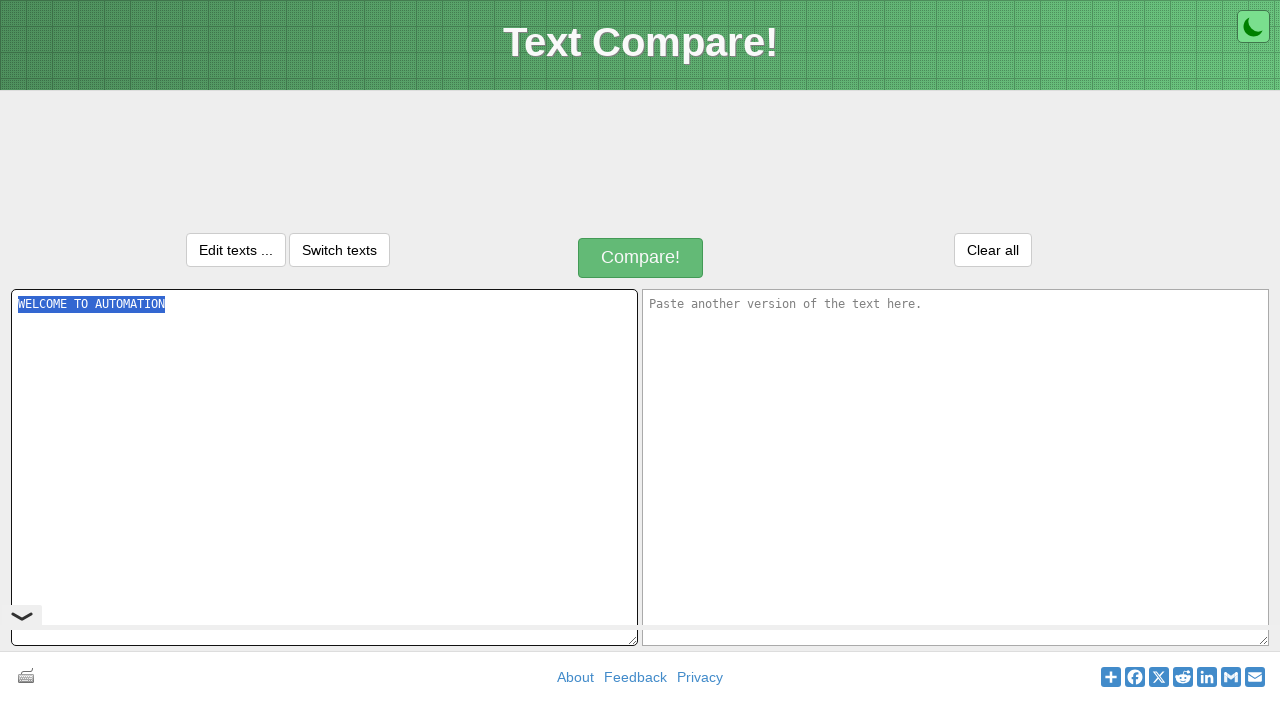

Tabbed to next field
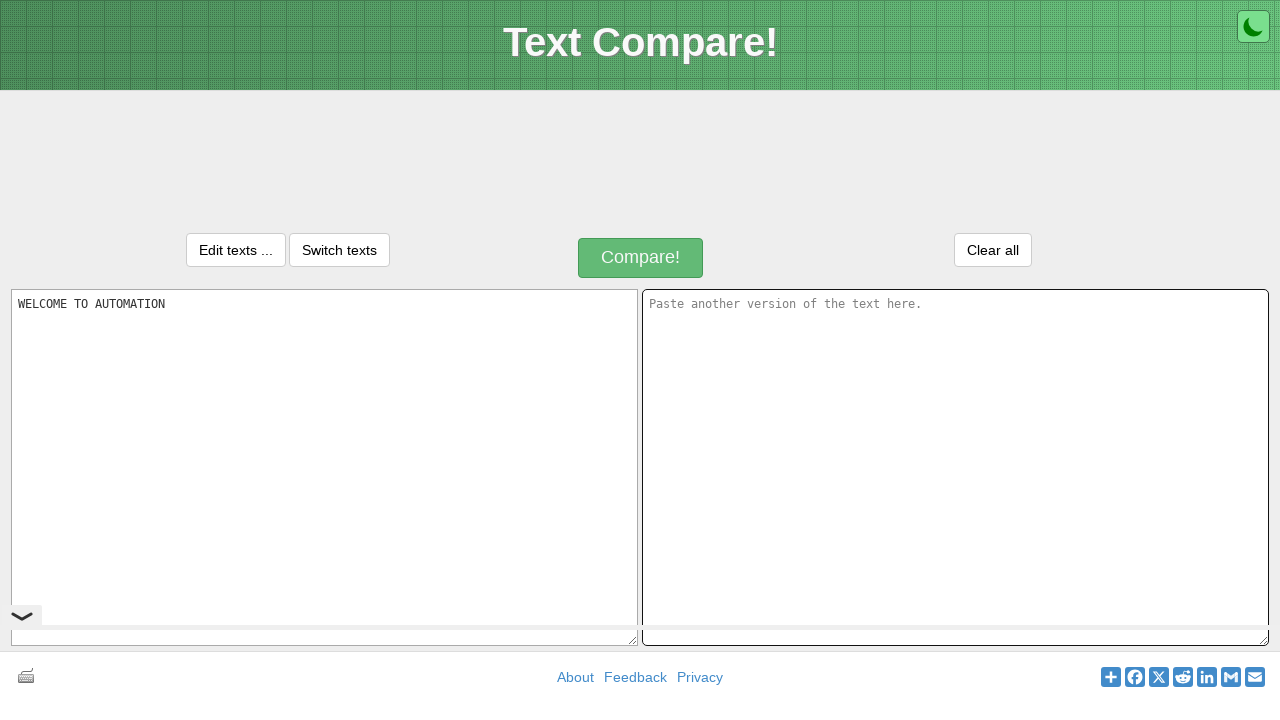

Pasted text into second textarea with Ctrl+V
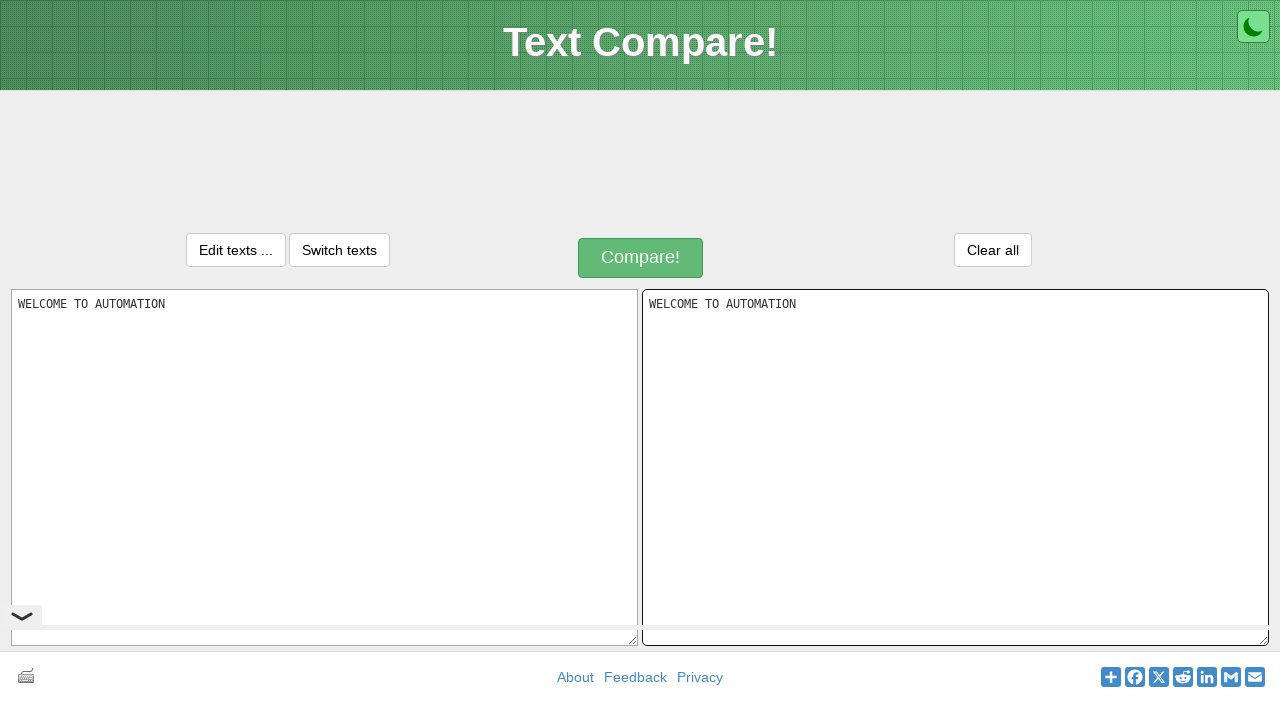

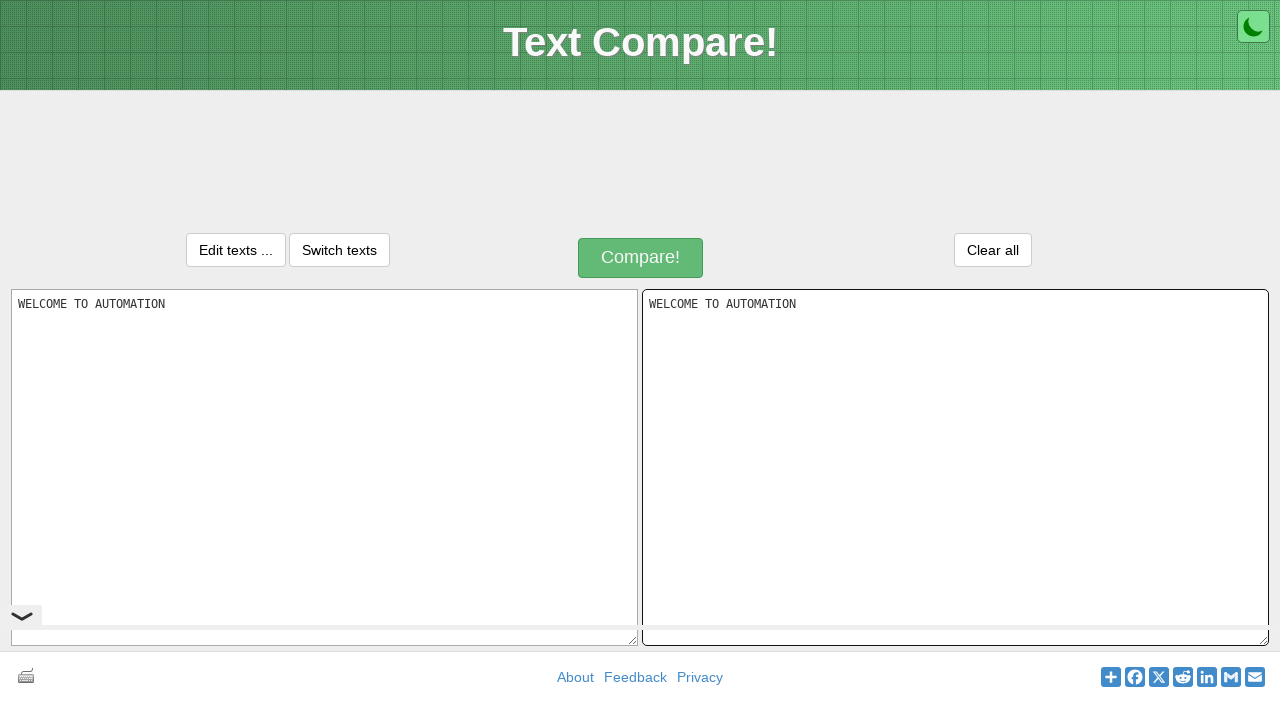